Tests Hacker News search with a query containing special characters that should yield no results

Starting URL: https://news.ycombinator.com

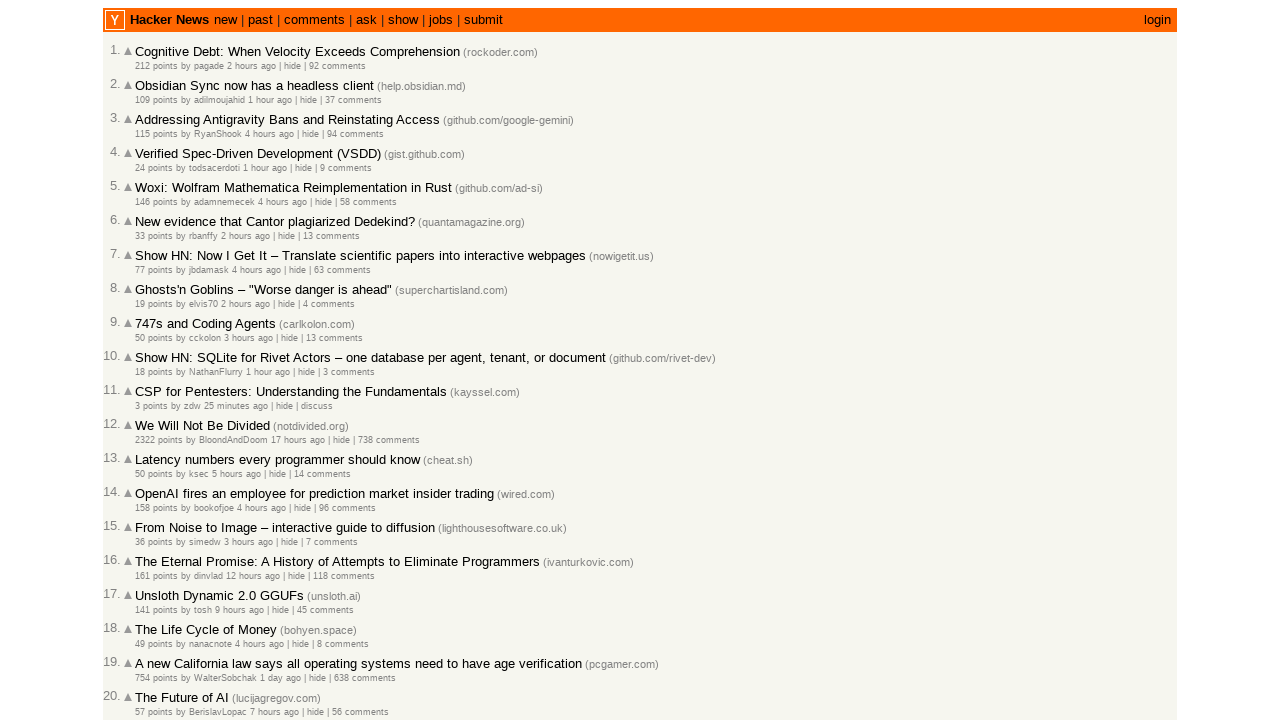

Filled search box with special characters query '?*^^%' on input[name='q']
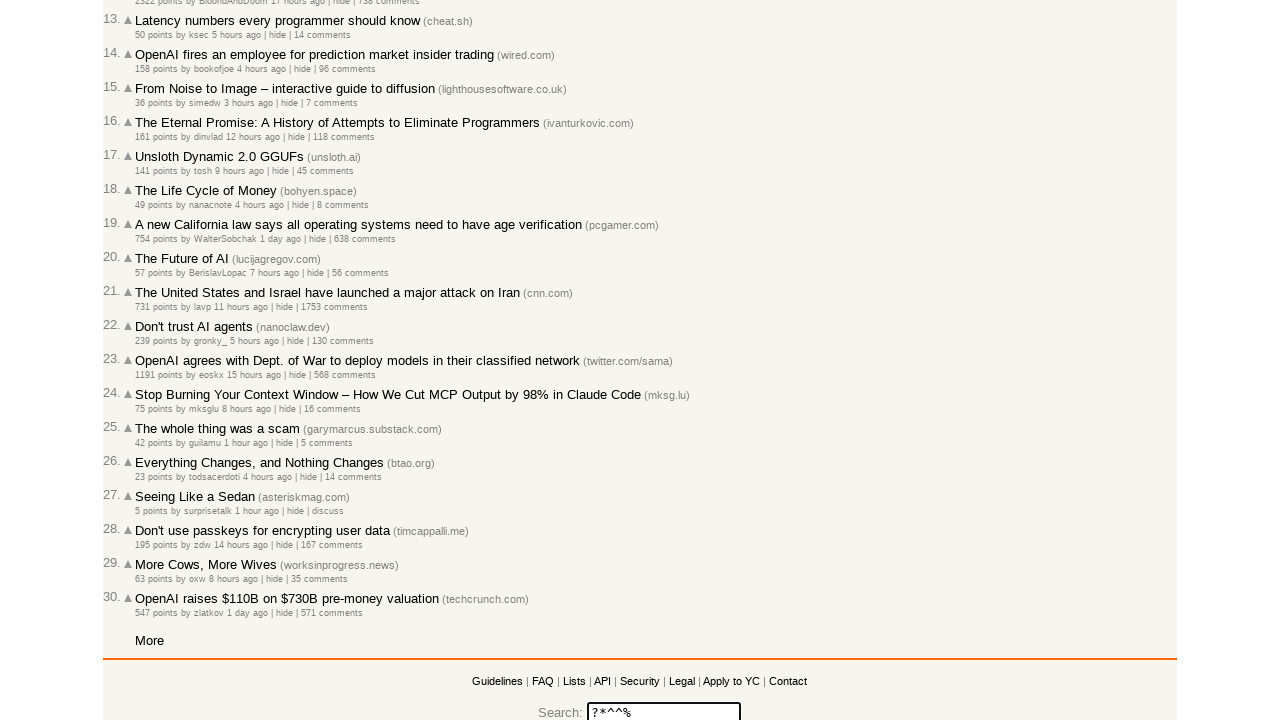

Pressed Enter to submit search query on input[name='q']
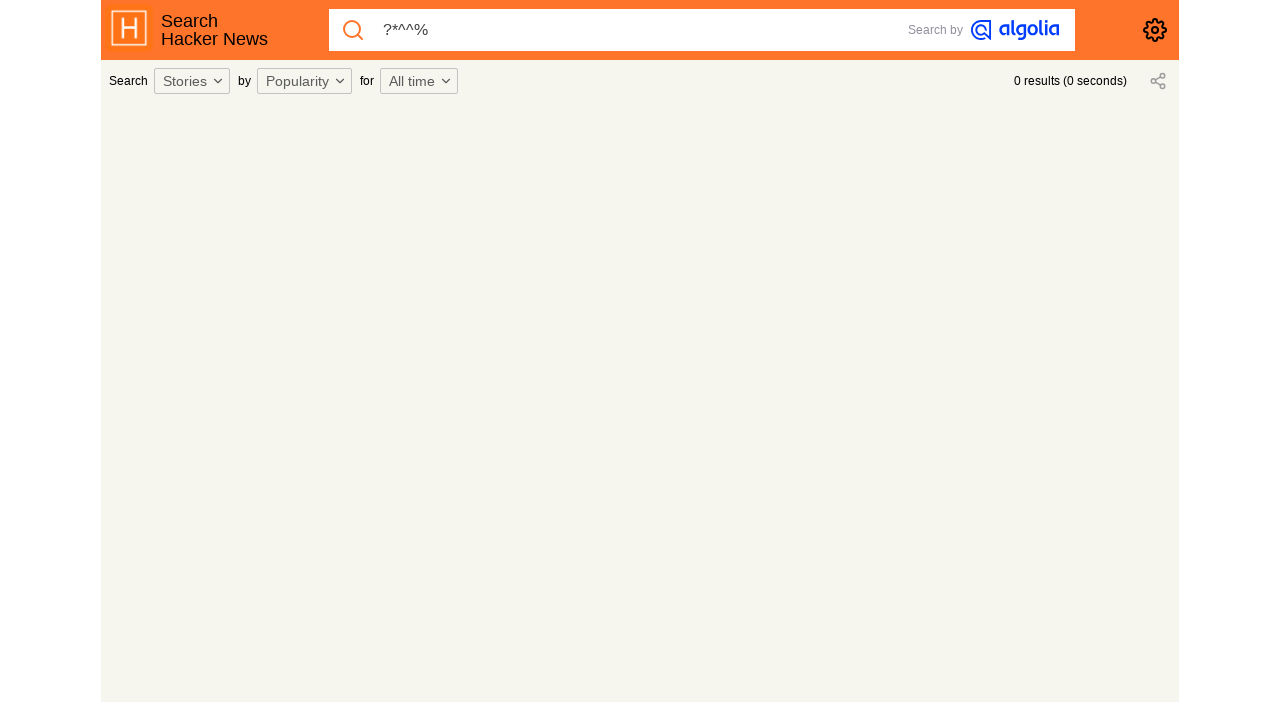

Waited for network to become idle after search submission
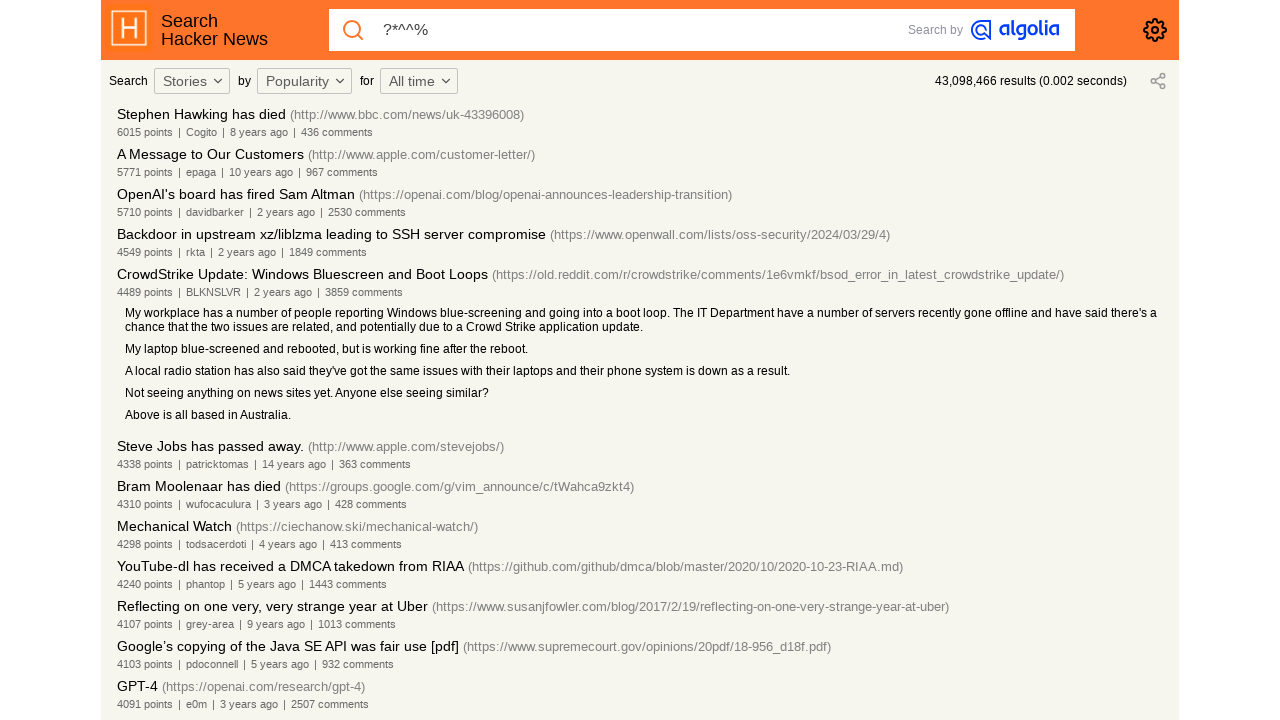

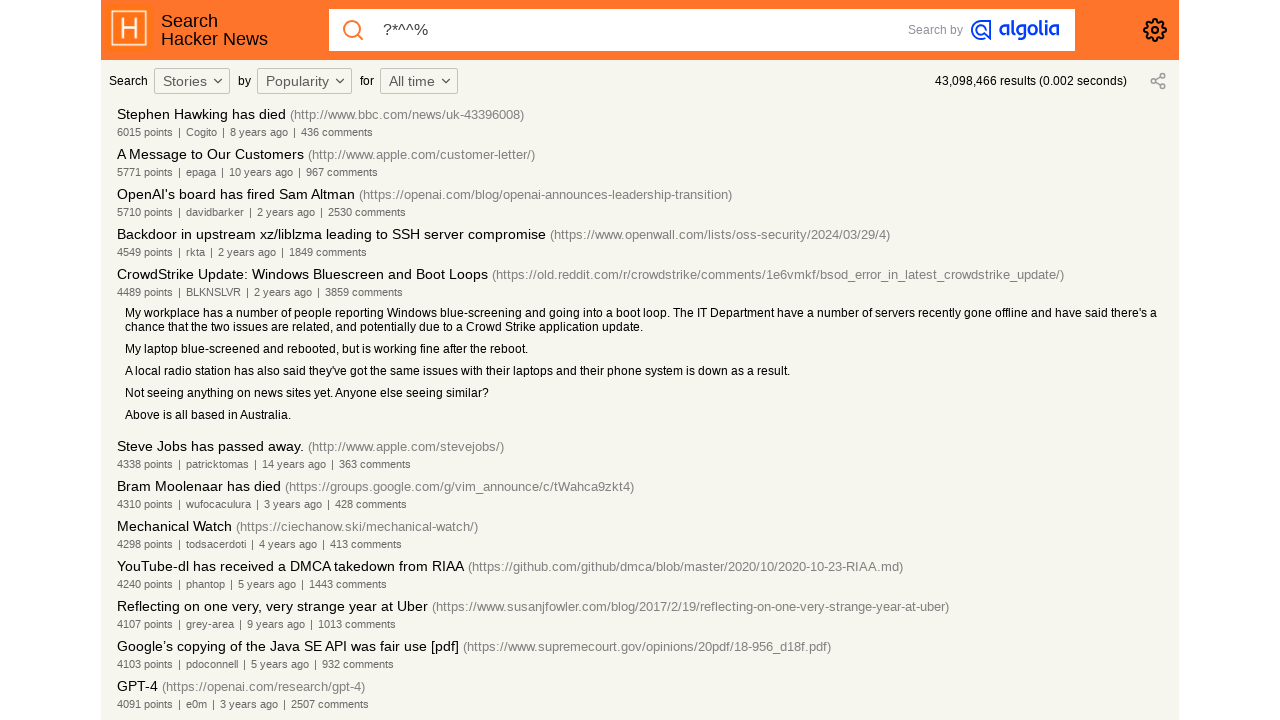